Tests that clicking the Email column header sorts the text values in ascending alphabetical order.

Starting URL: http://the-internet.herokuapp.com/tables

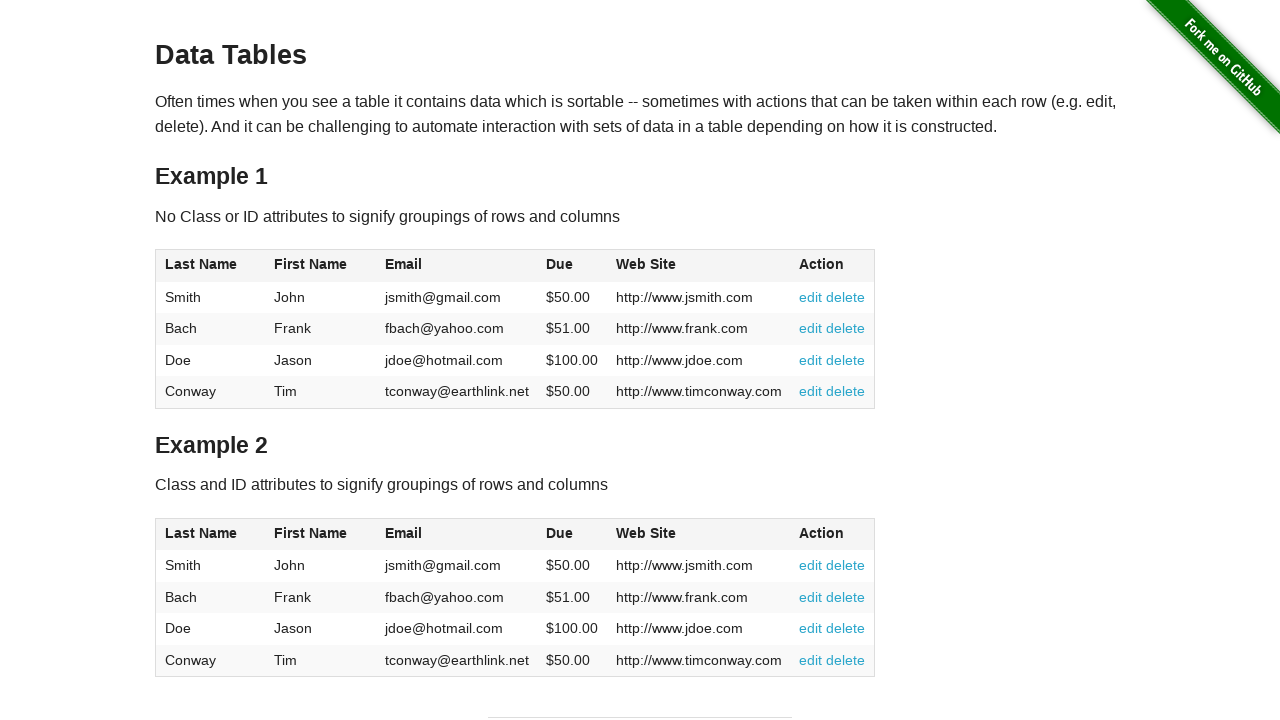

Clicked Email column header to sort at (457, 266) on #table1 thead tr th:nth-of-type(3)
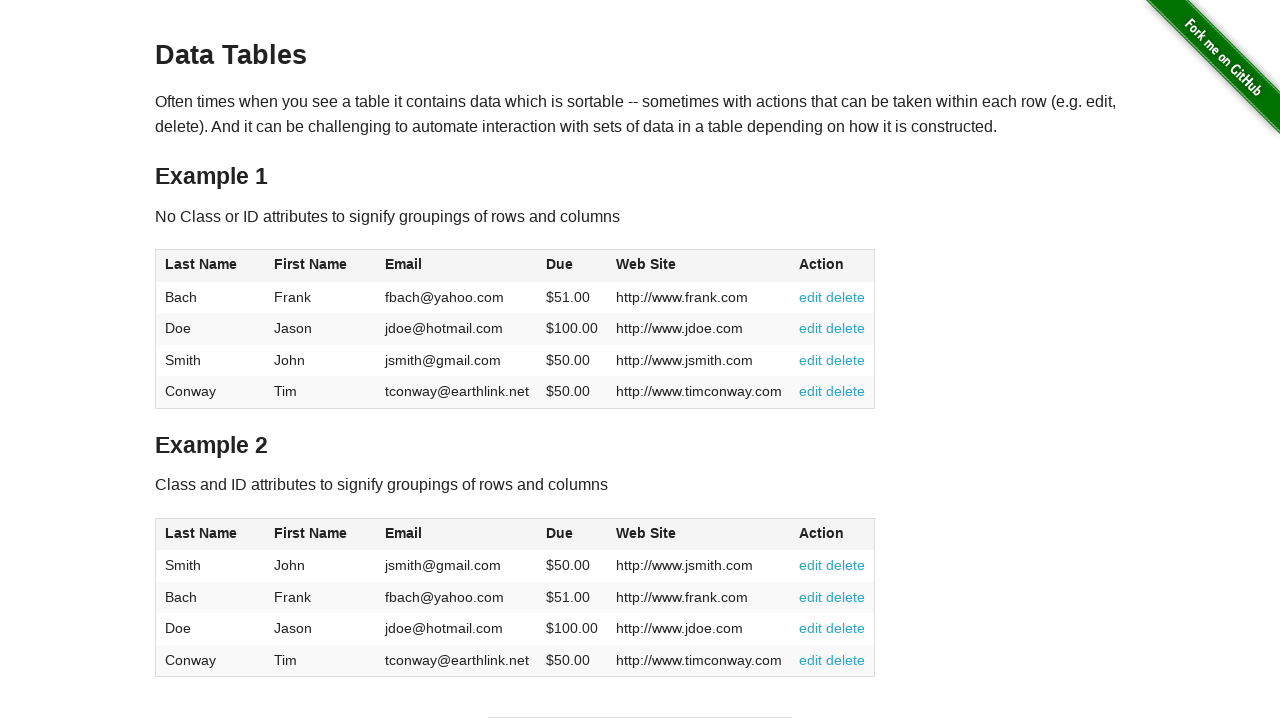

Email column cells loaded after sort
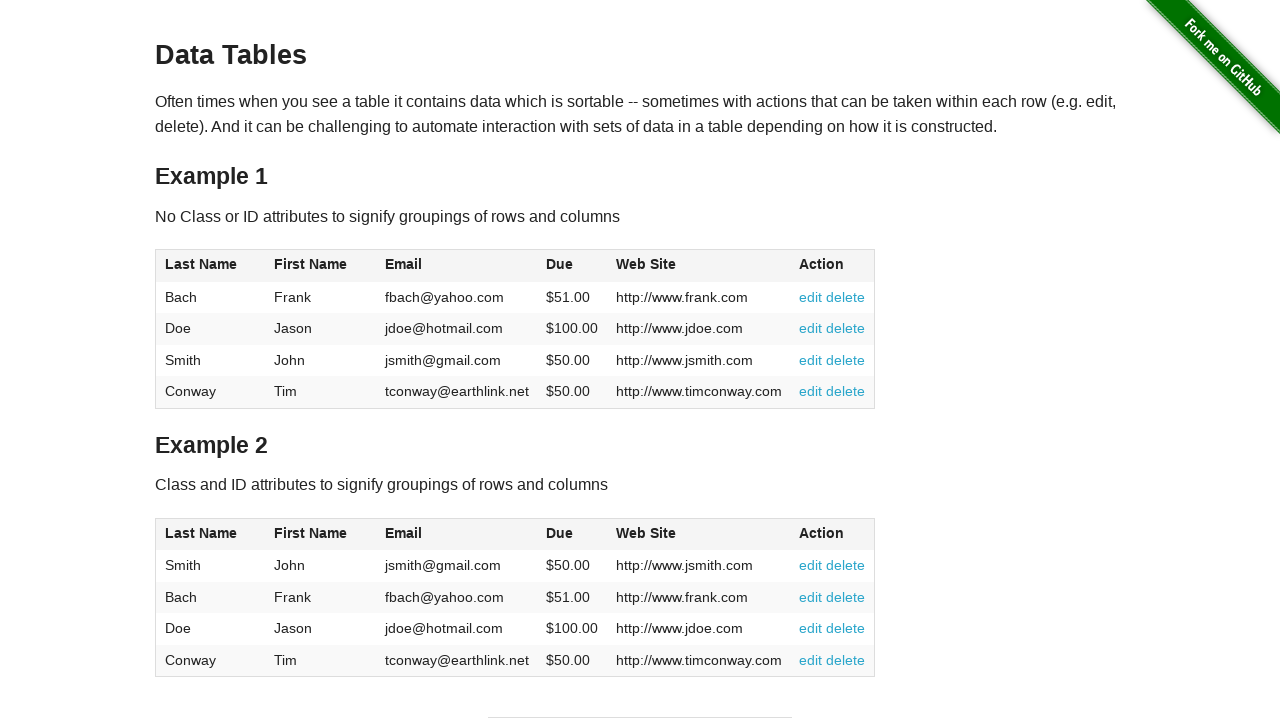

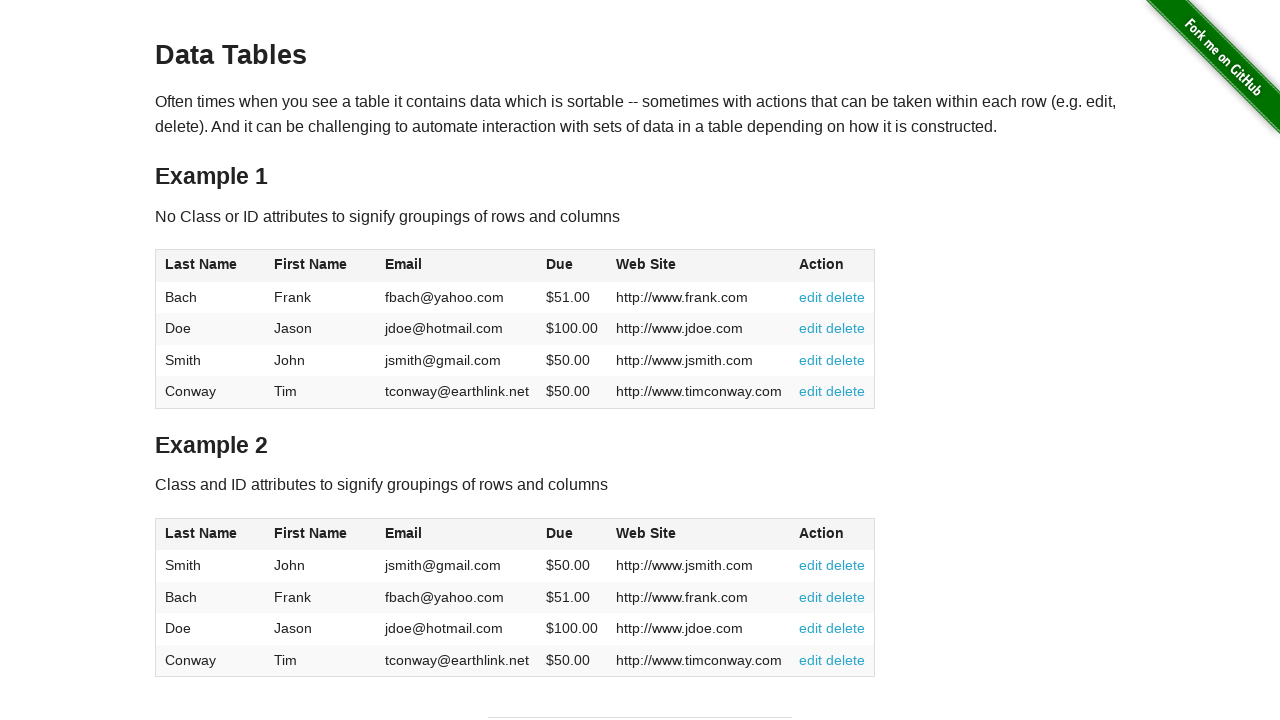